Tests radio button functionality on a practice site by selecting the "Hockey" radio button and verifying its checked state before and after clicking.

Starting URL: https://practice.cydeo.com/radio_buttons

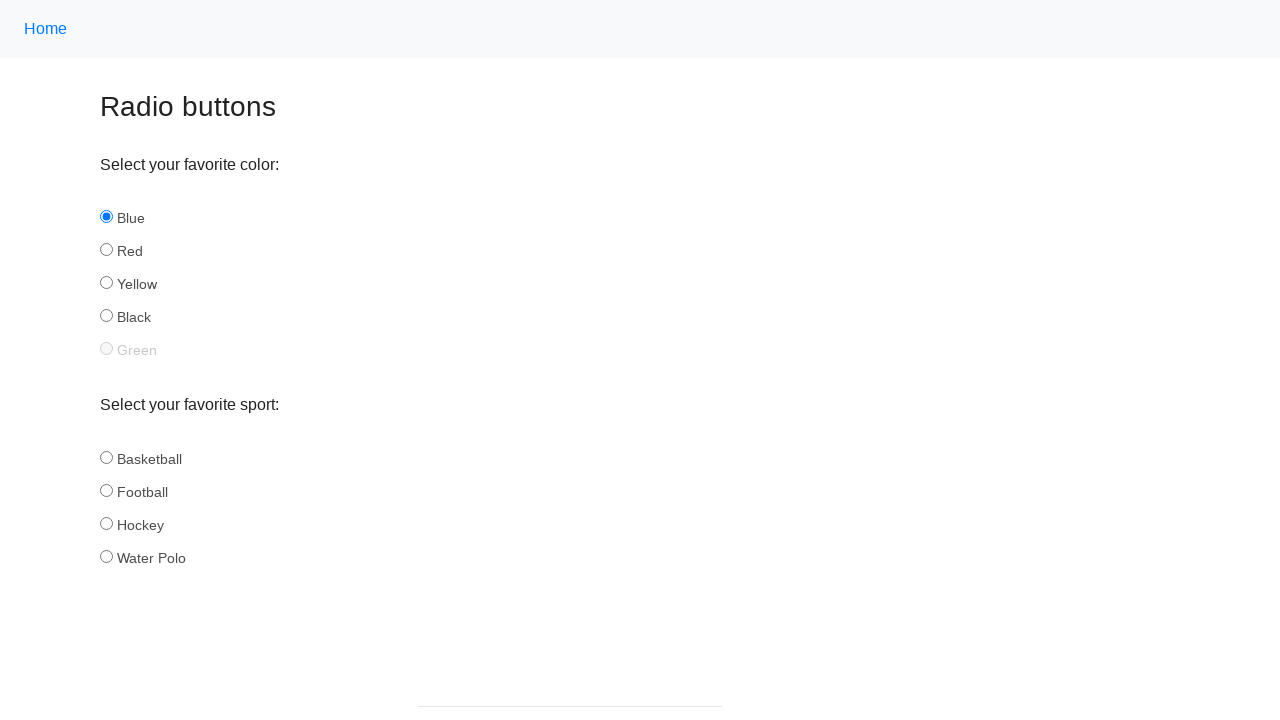

Located Hockey radio button element
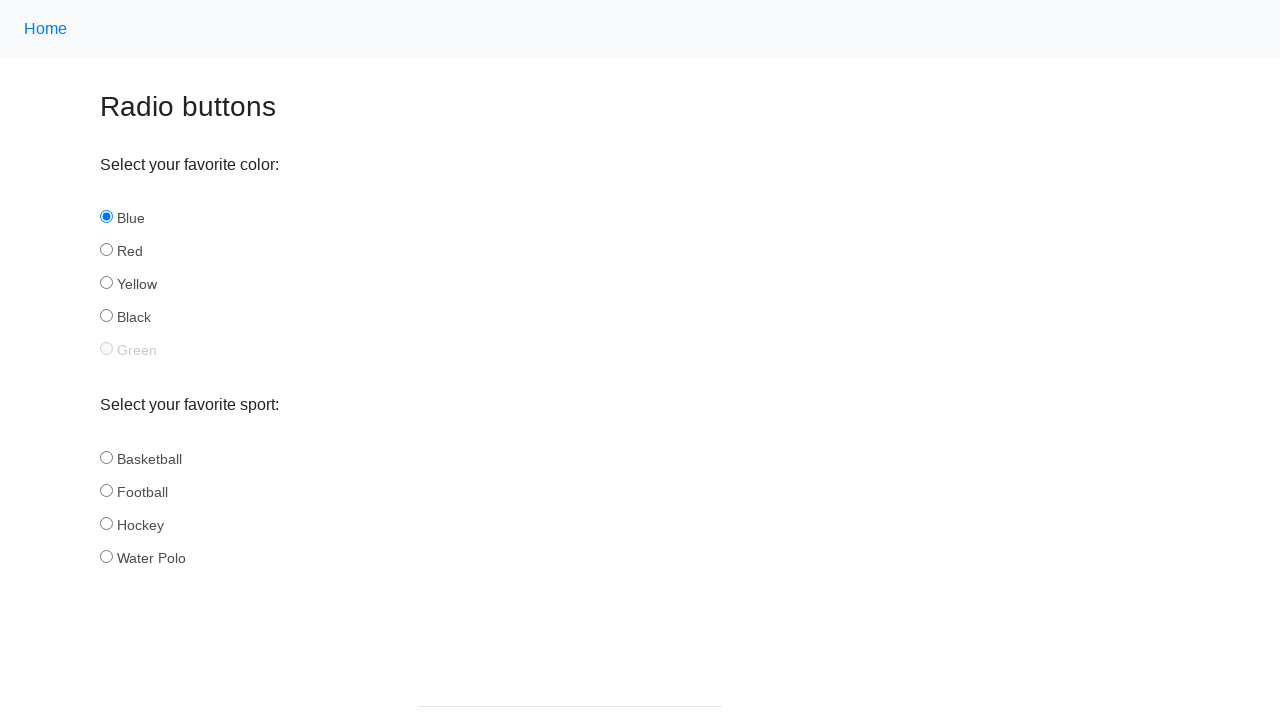

Verified initial unchecked state of Hockey radio button
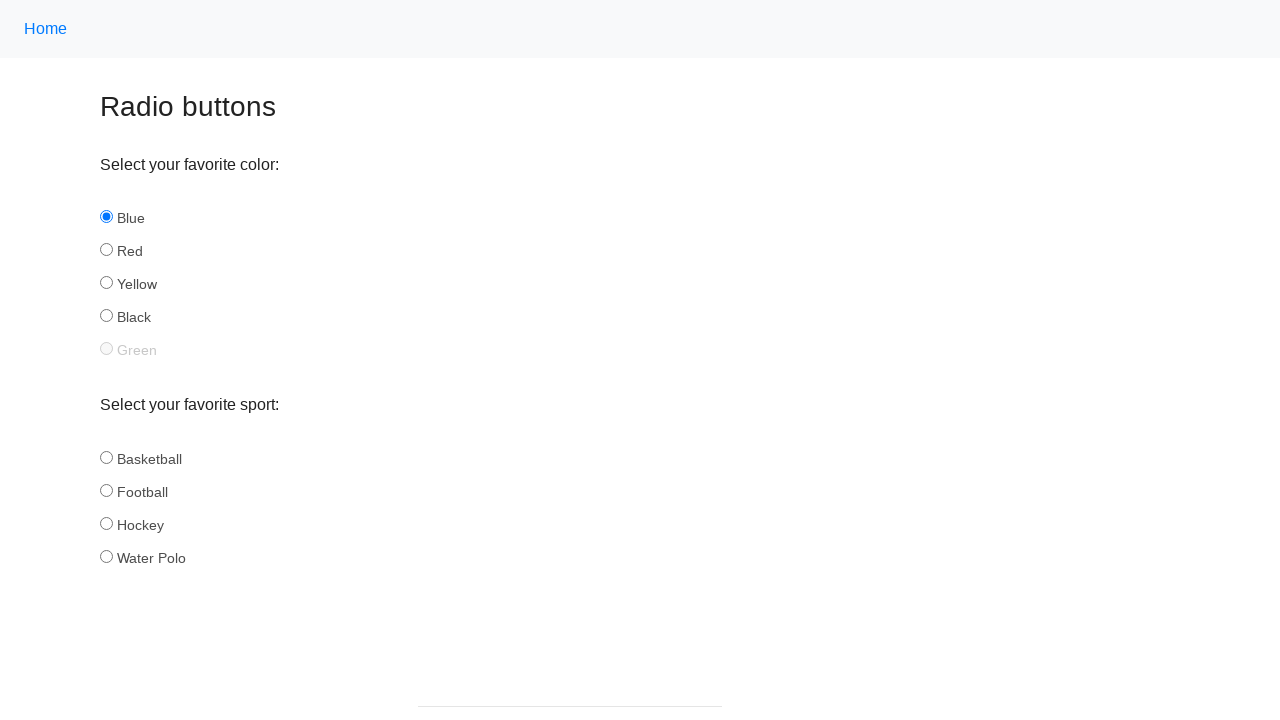

Clicked Hockey radio button to select it at (106, 523) on internal:role=radio[name="Hockey"i]
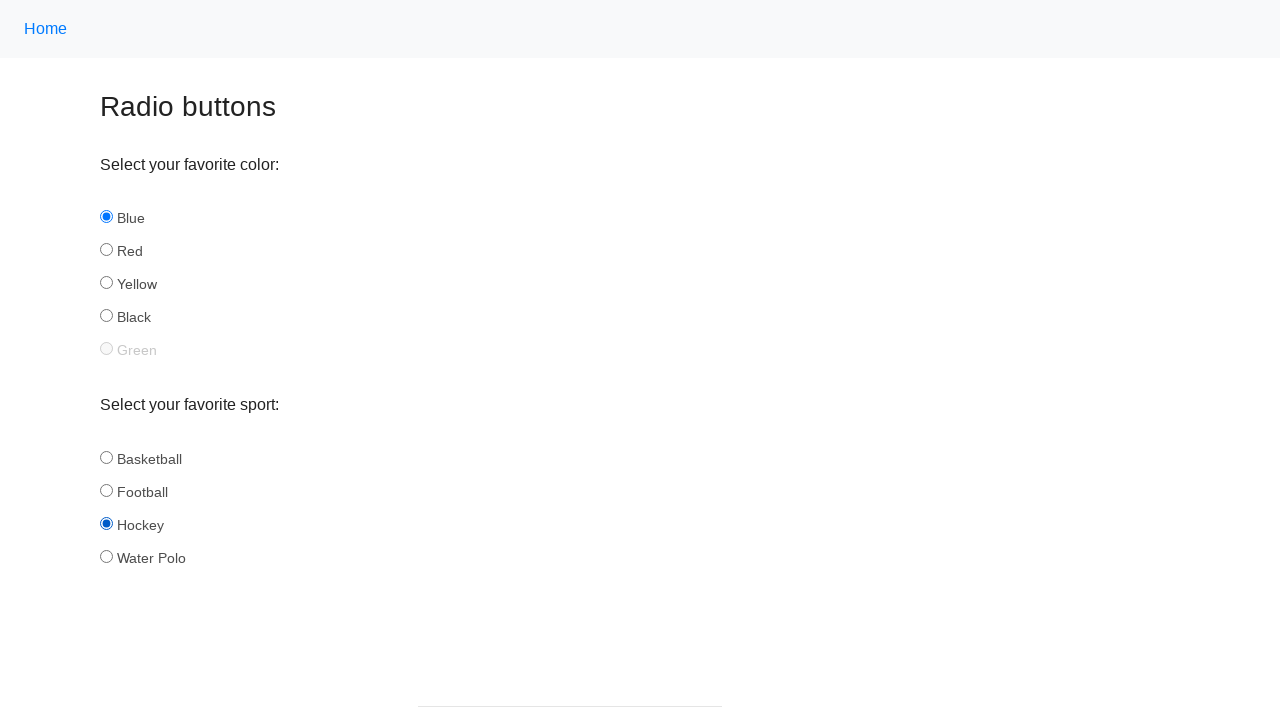

Waited 1000ms for visual confirmation
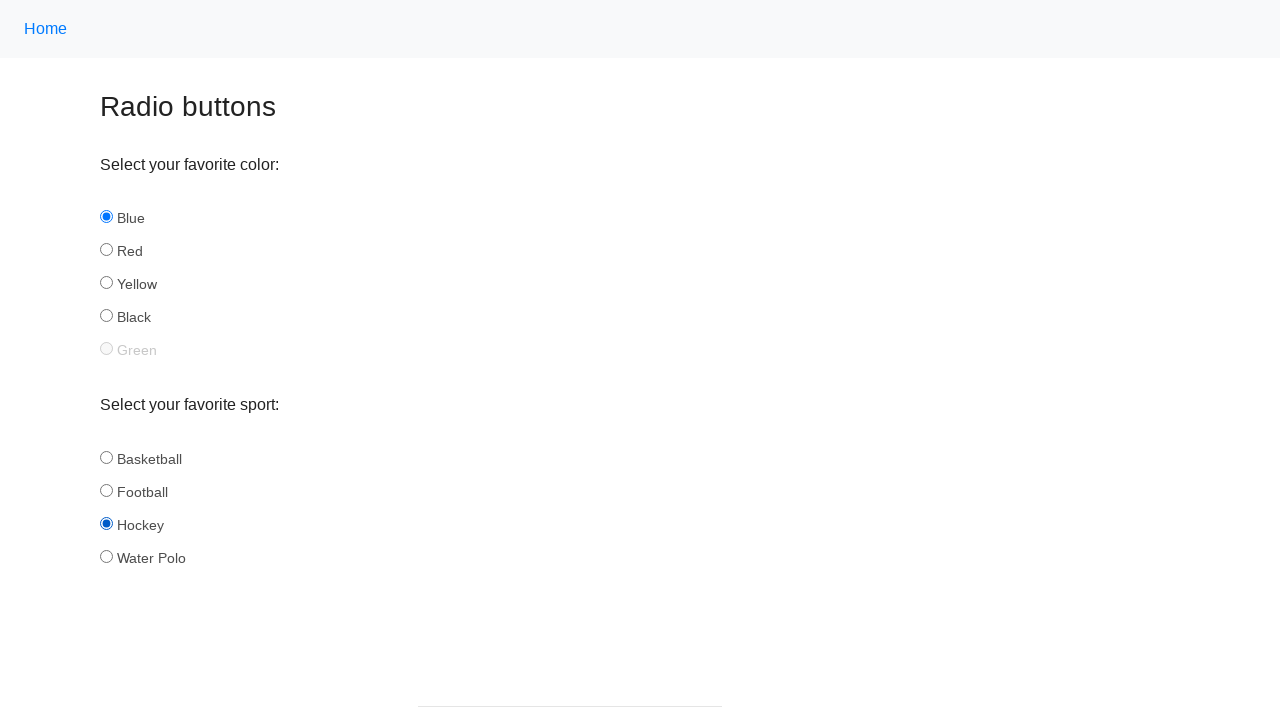

Verified Hockey radio button is now checked
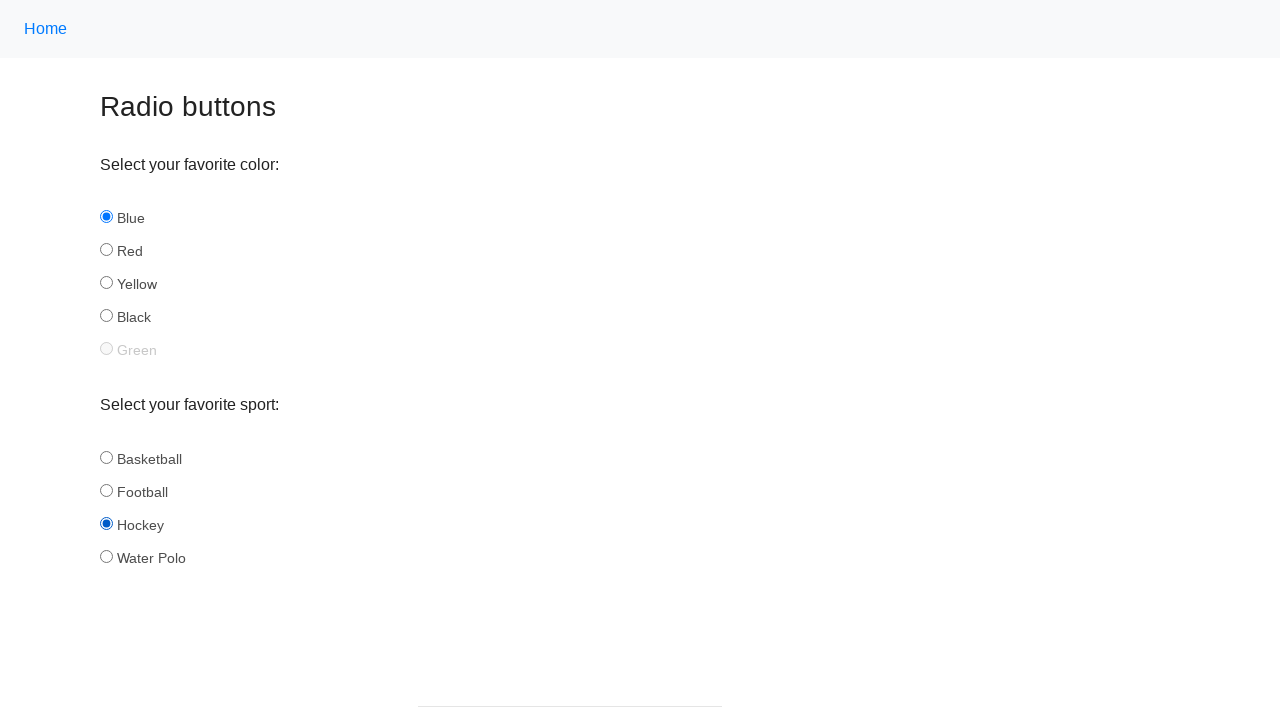

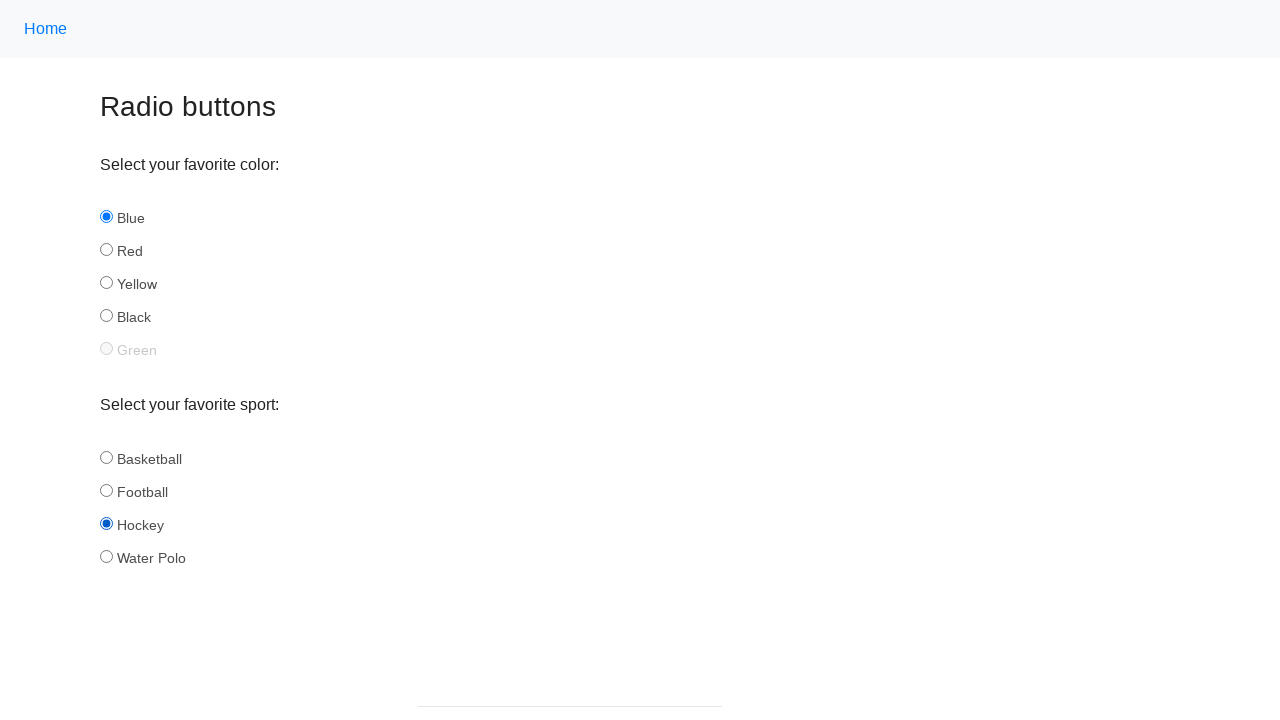